Tests nested iframe handling by navigating into a nested frame structure and clicking a button inside the innermost frame

Starting URL: https://www.leafground.com/frame.xhtml

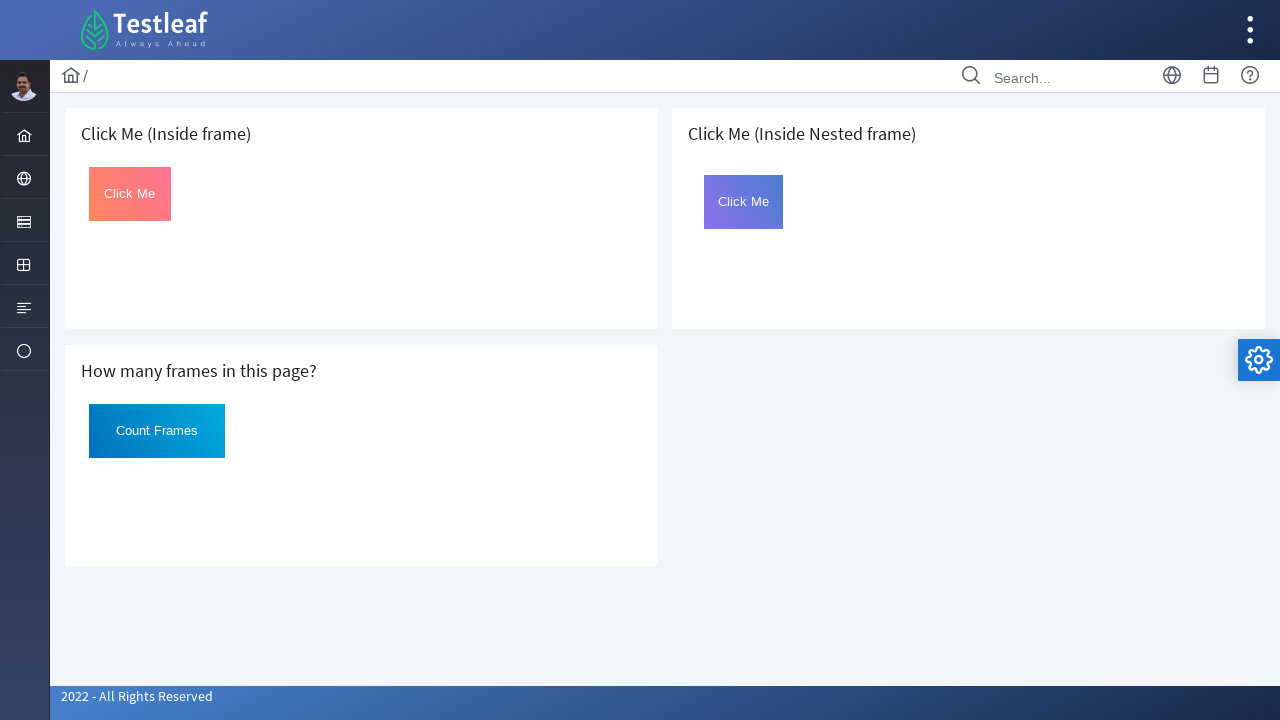

Navigated to nested iframe test page
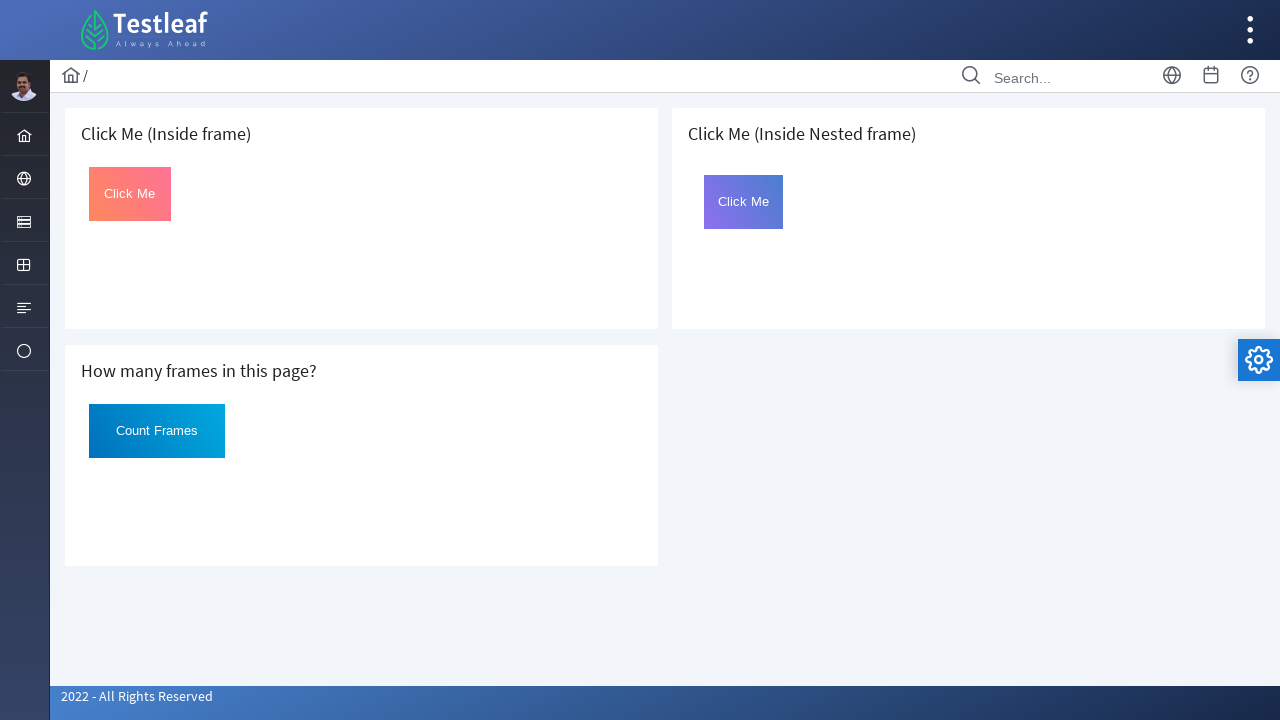

Located outer frame containing nested frame structure
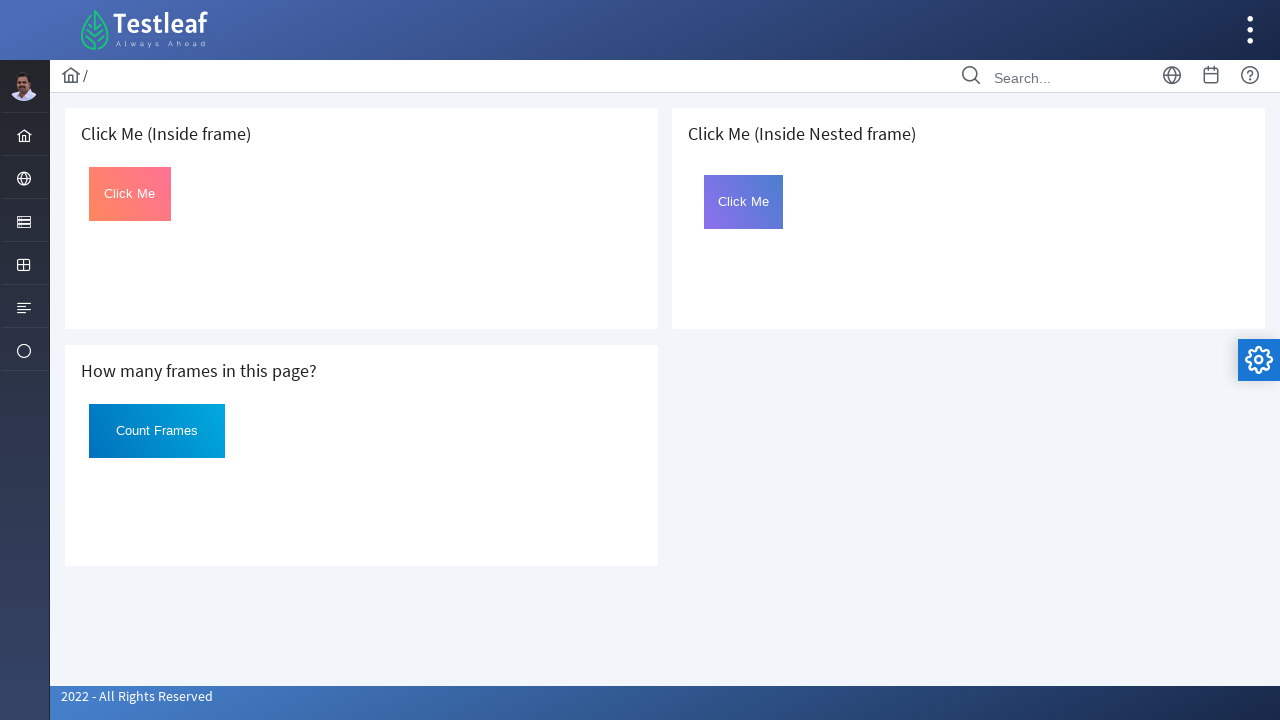

Located innermost frame within the nested frame structure
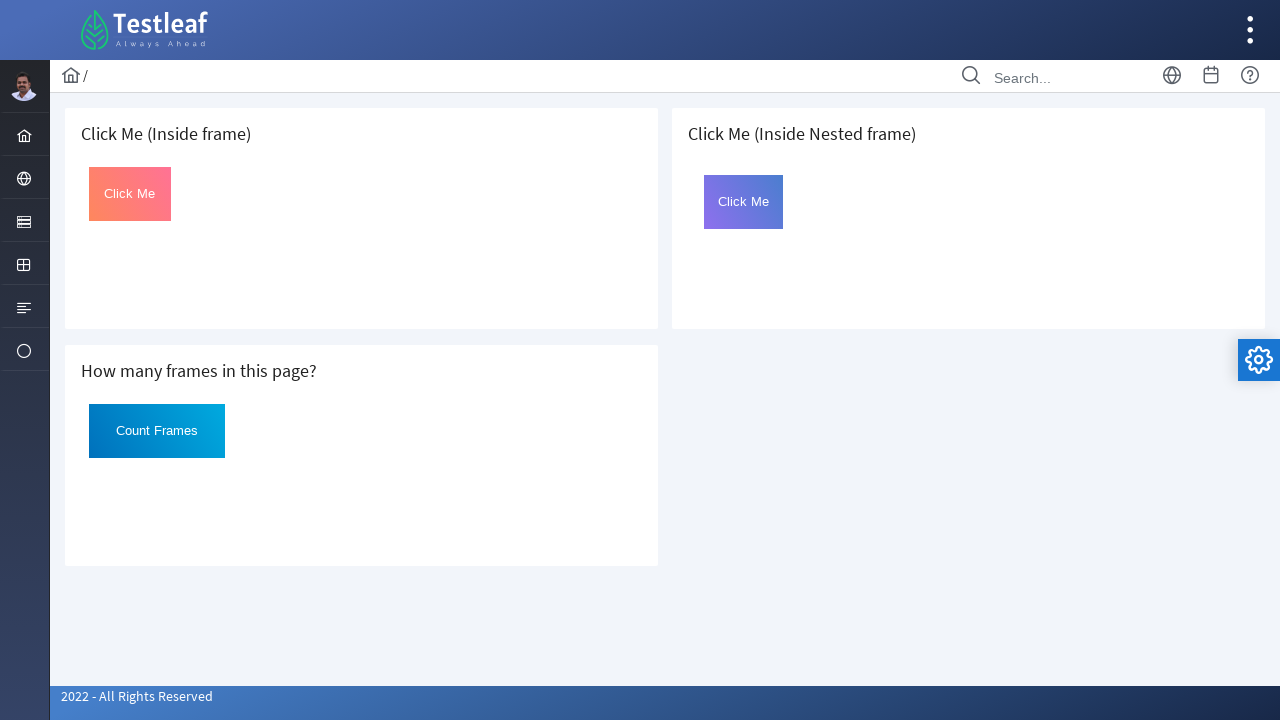

Clicked button inside the innermost nested frame at (744, 202) on xpath=//h5[contains(text(),'Click Me (Inside Nested frame)')]/following::iframe 
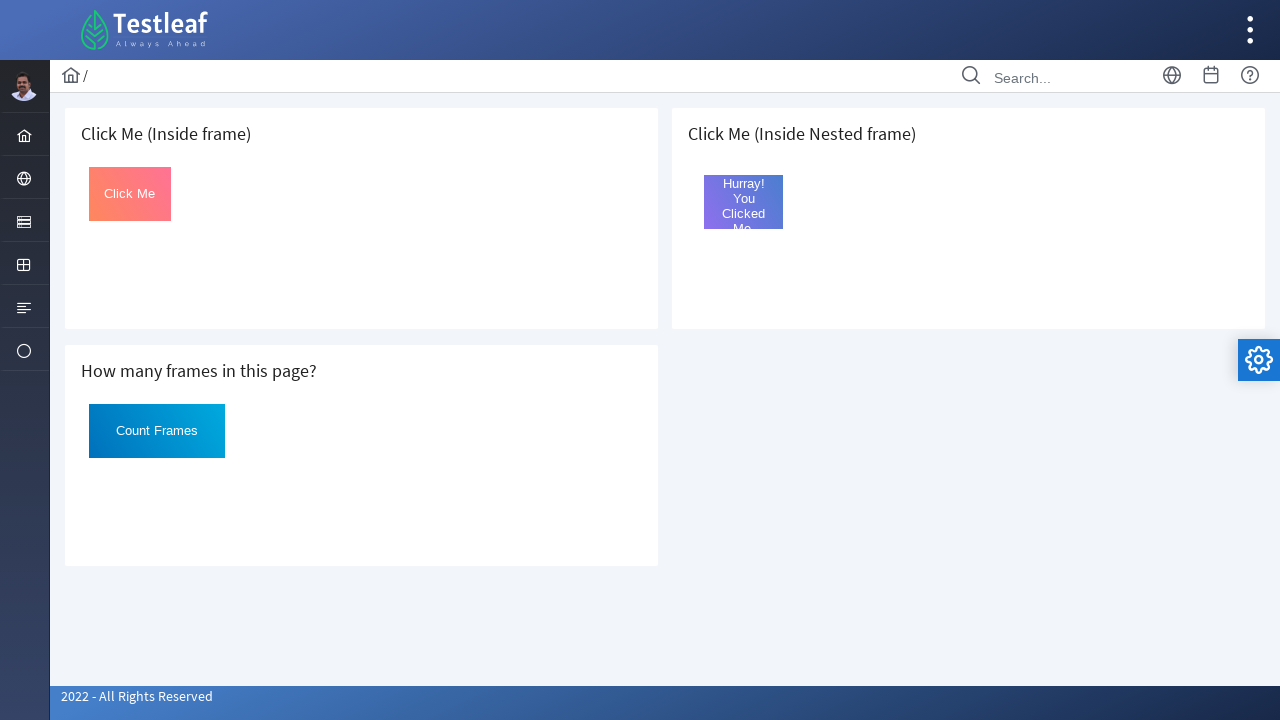

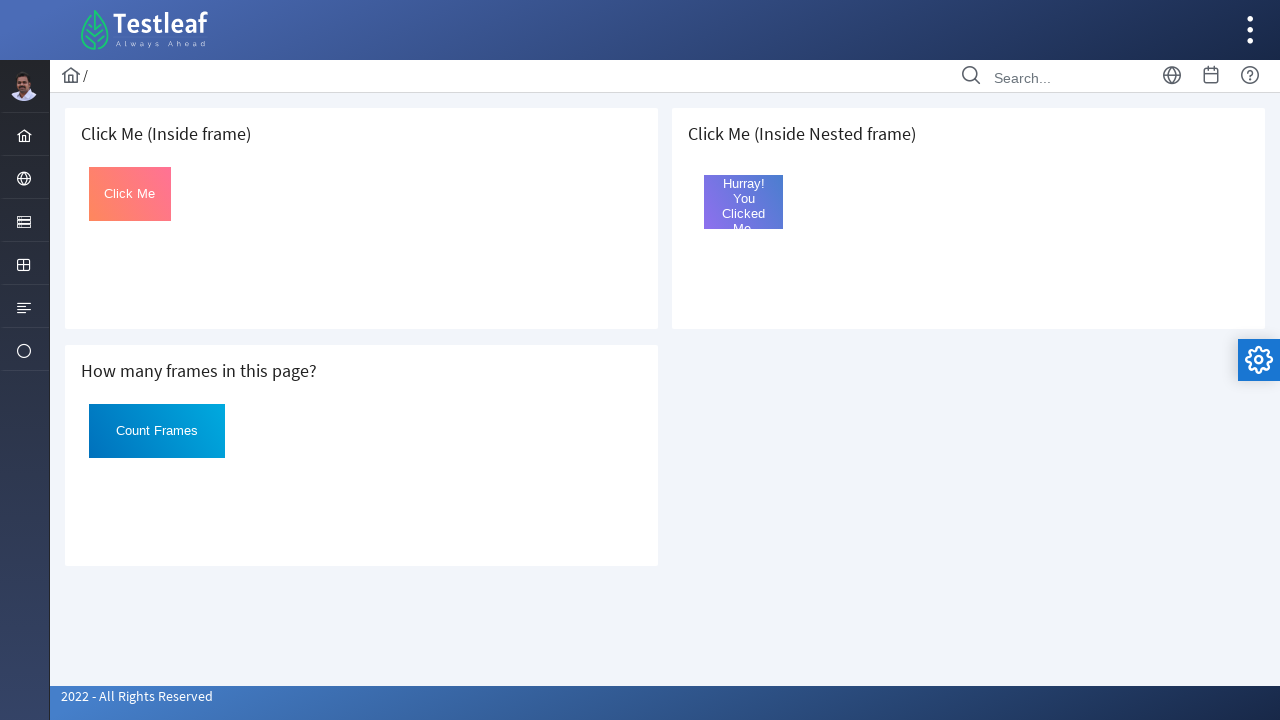